Tests the combination of "Leave Vowels" and "Highlight Result" buttons with empty input

Starting URL: https://rioran.github.io/ru_vowels_filter/main.html

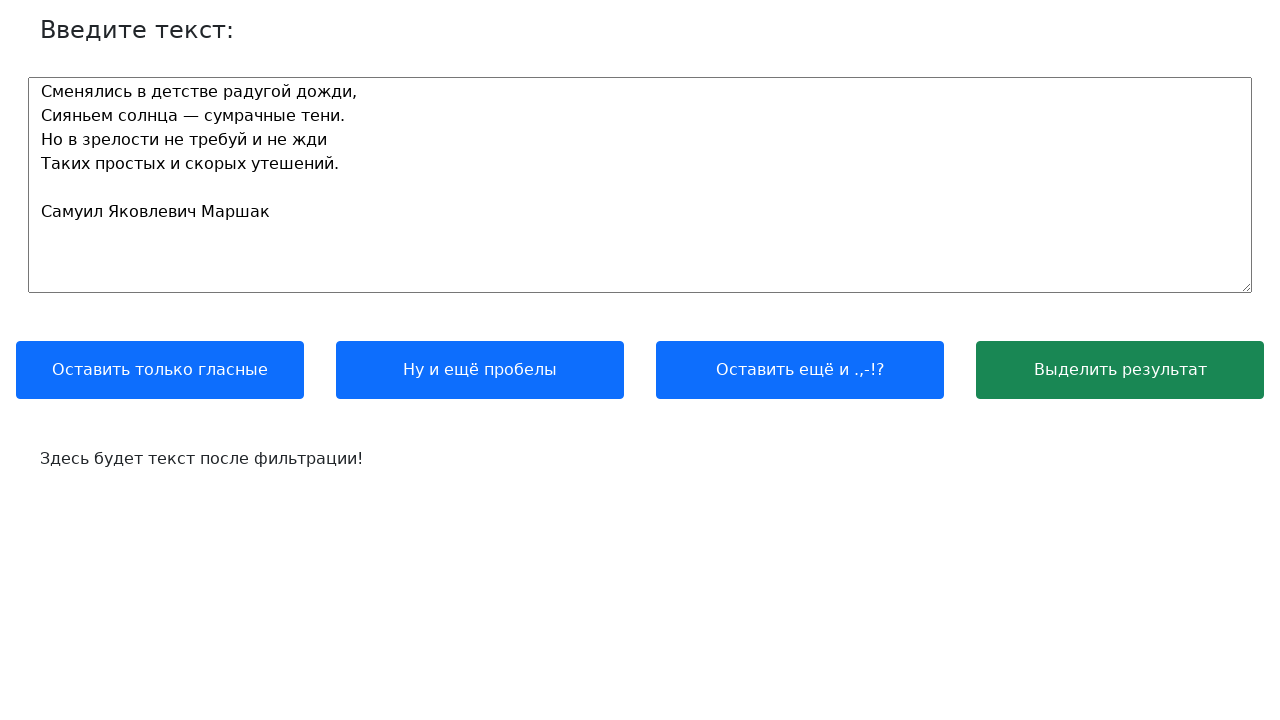

Cleared the input field on #text_input
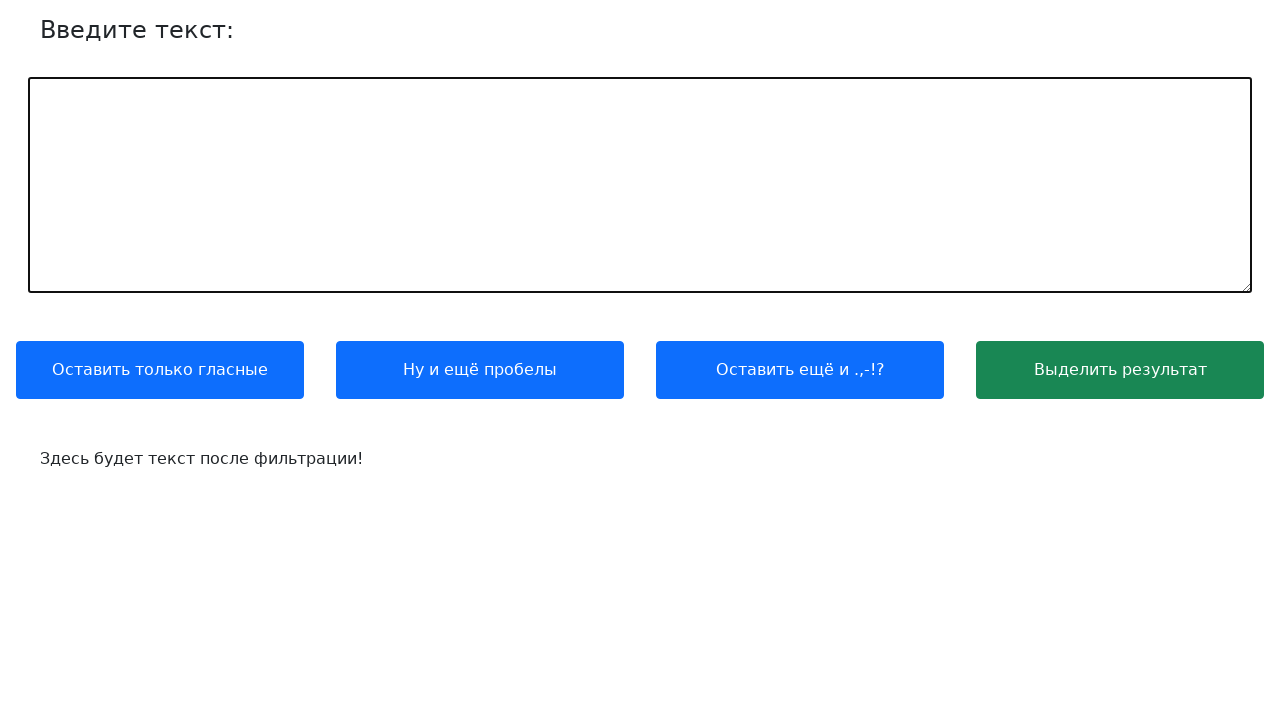

Clicked the 'Leave Vowels' button at (160, 370) on .btn:nth-child(1)
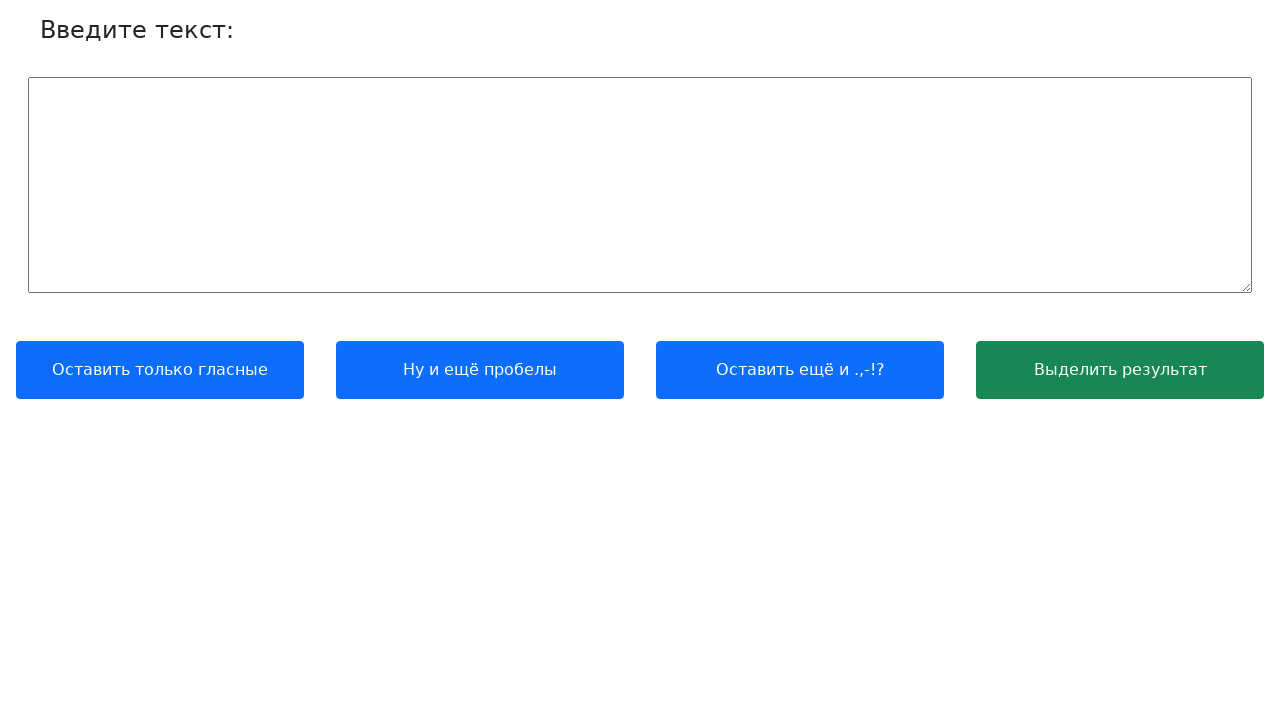

Clicked the 'Highlight Result' button at (1120, 370) on .btn-success
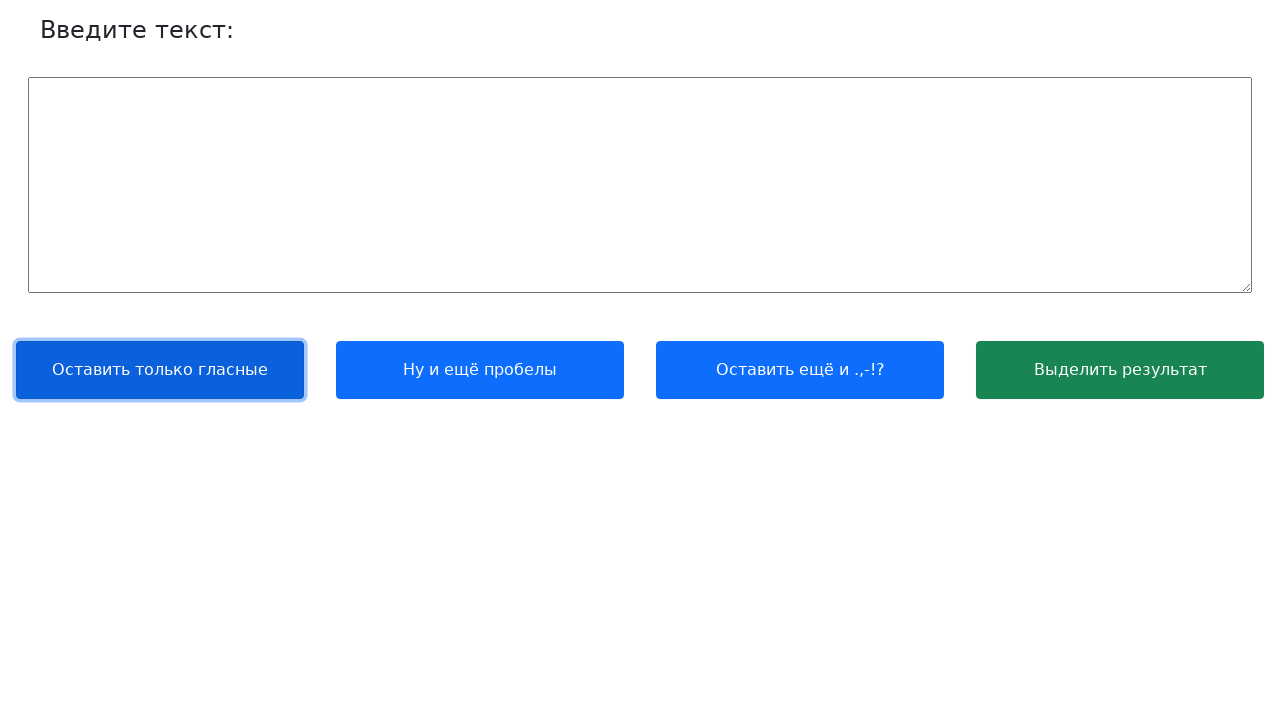

Retrieved output text from result field
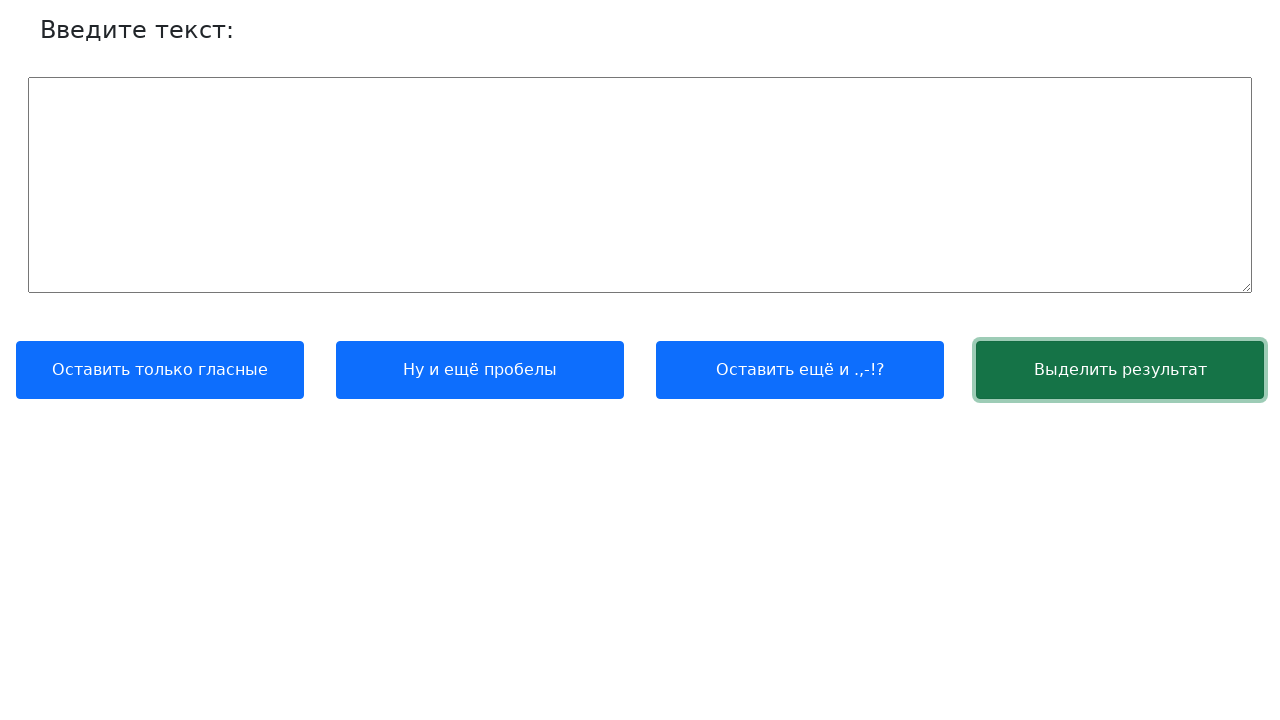

Verified that output is empty as expected
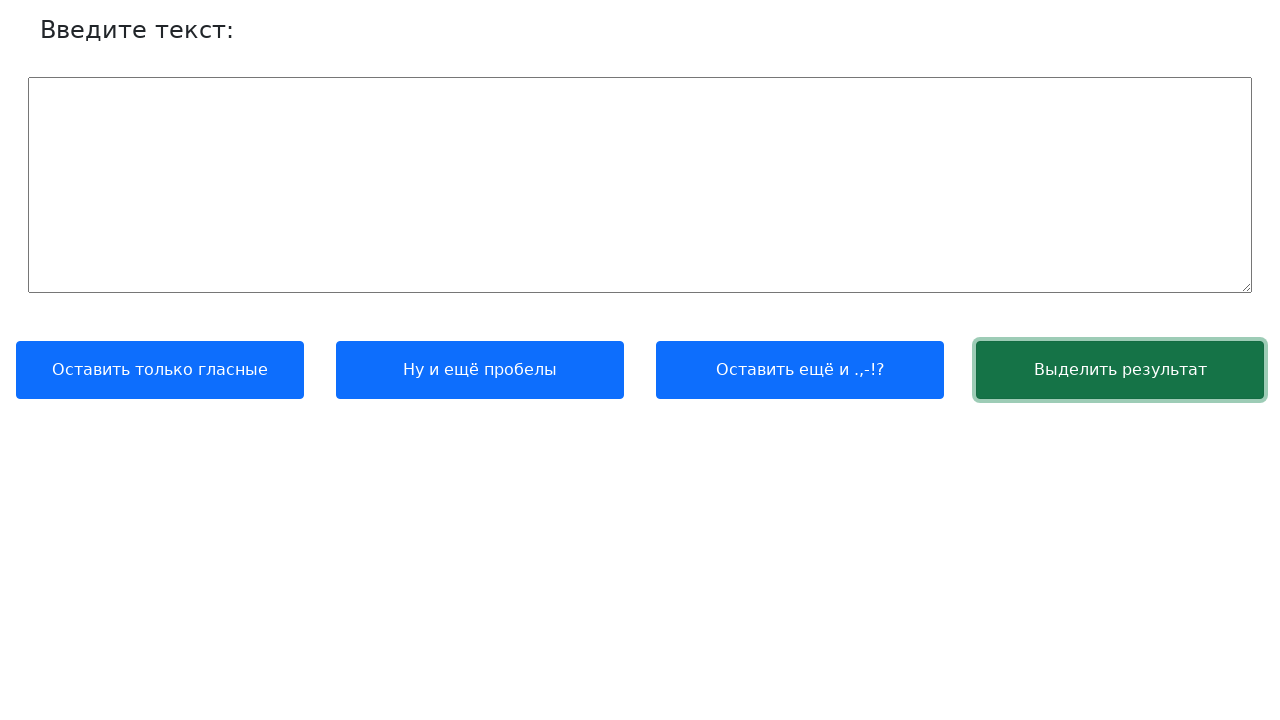

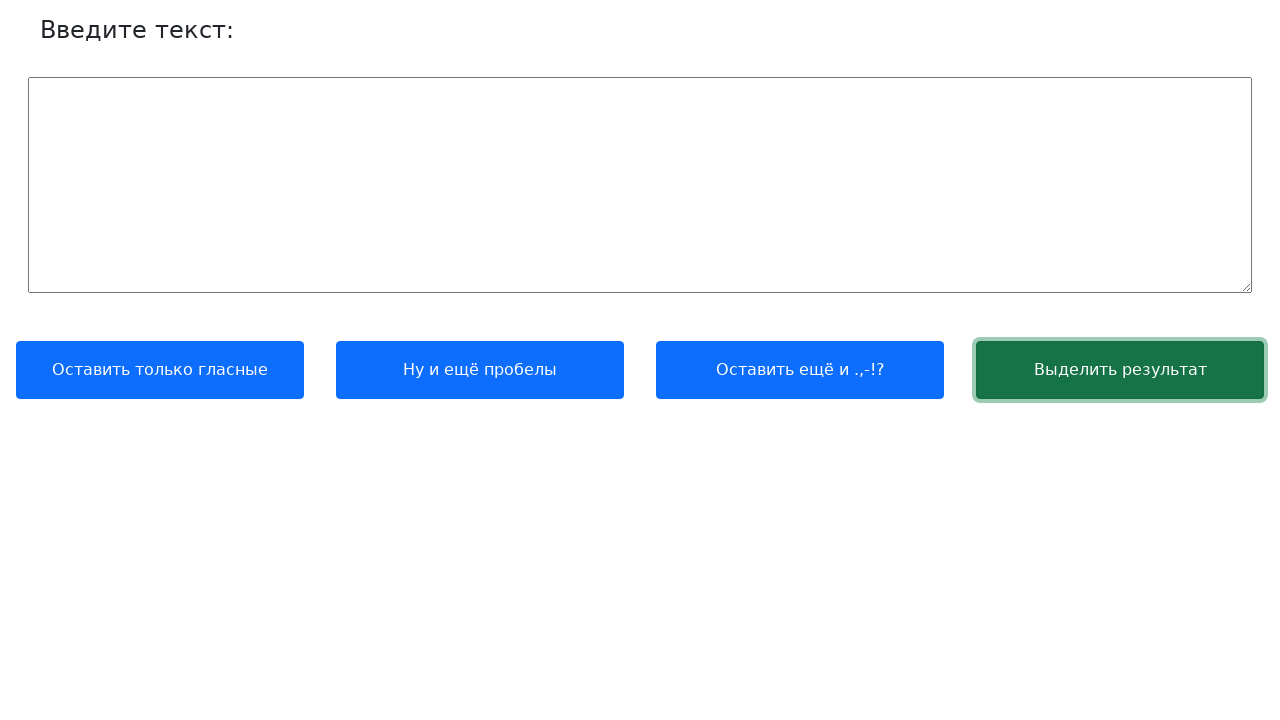